Navigates to Thomas Cook India travel website and waits for the page to load completely.

Starting URL: https://www.thomascook.in/

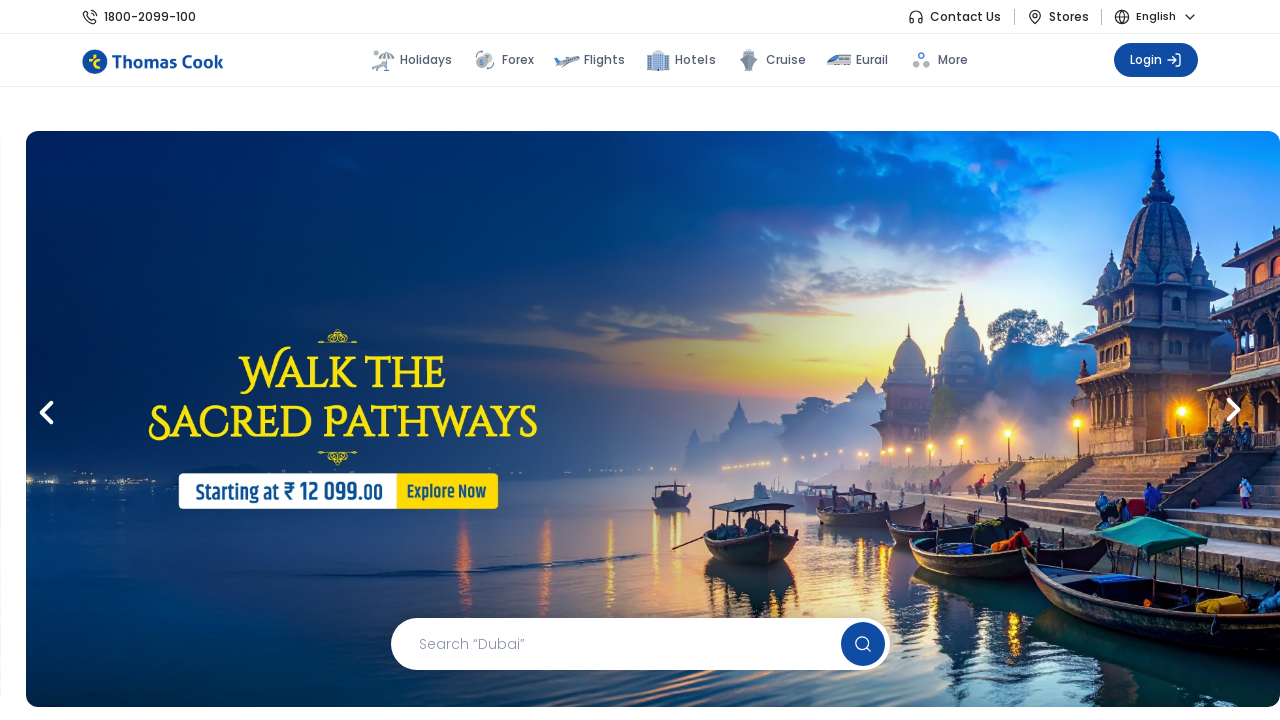

Navigated to Thomas Cook India website
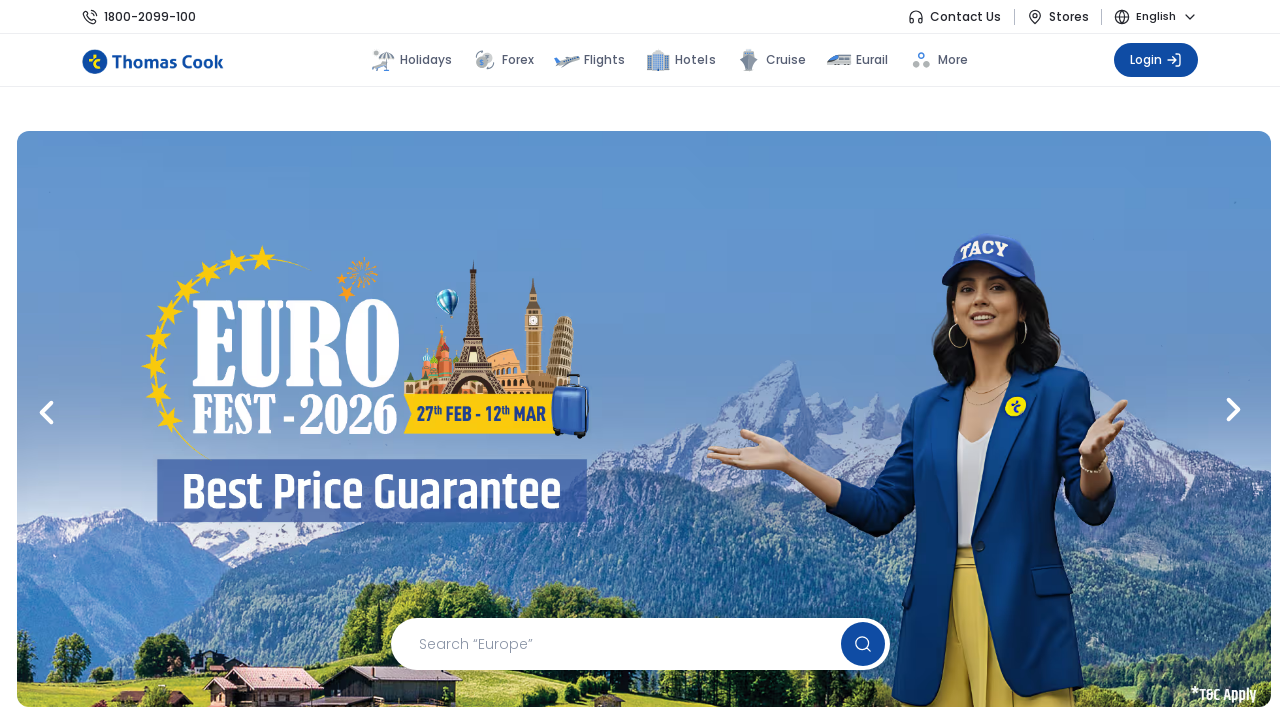

Waited for page to reach network idle state
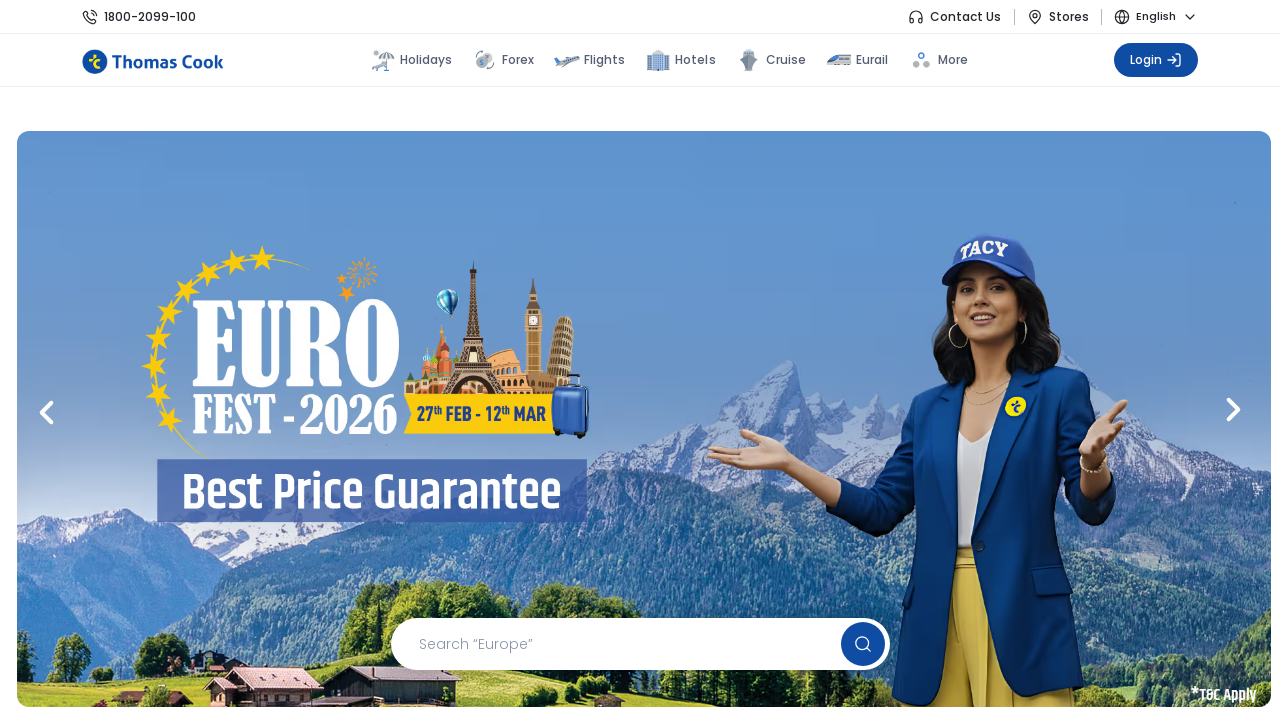

Verified body element is visible - page fully loaded
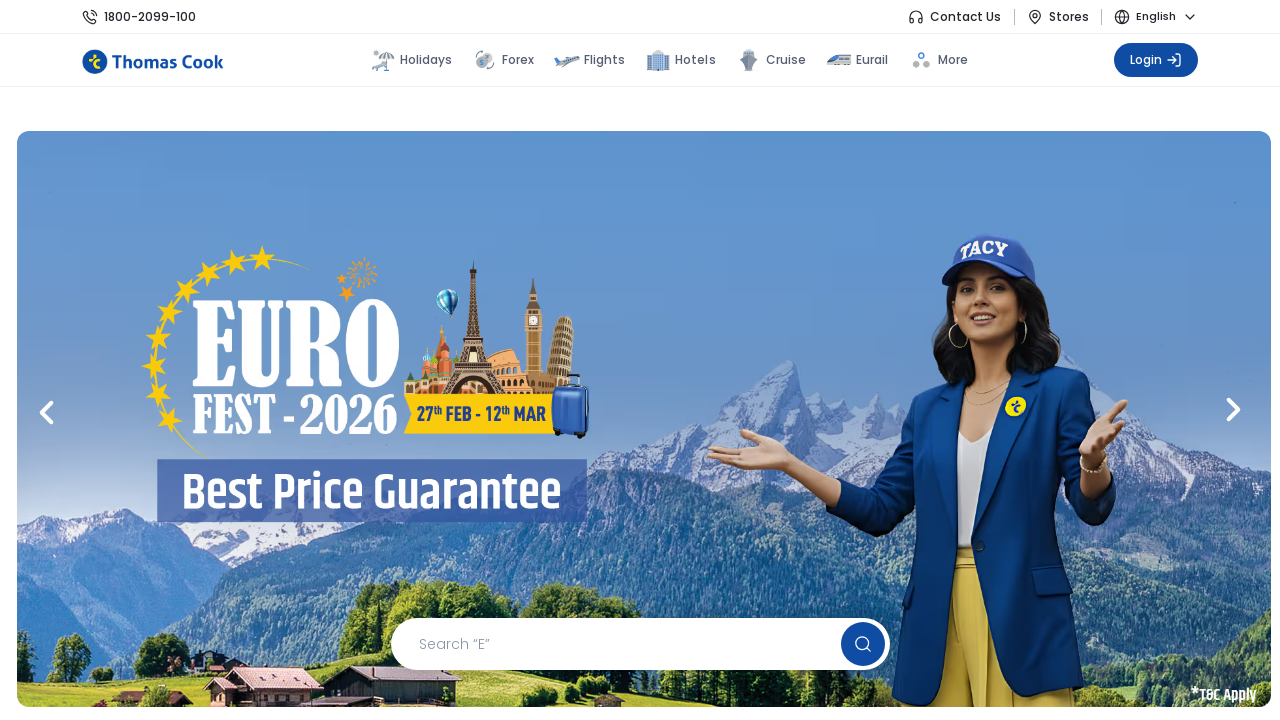

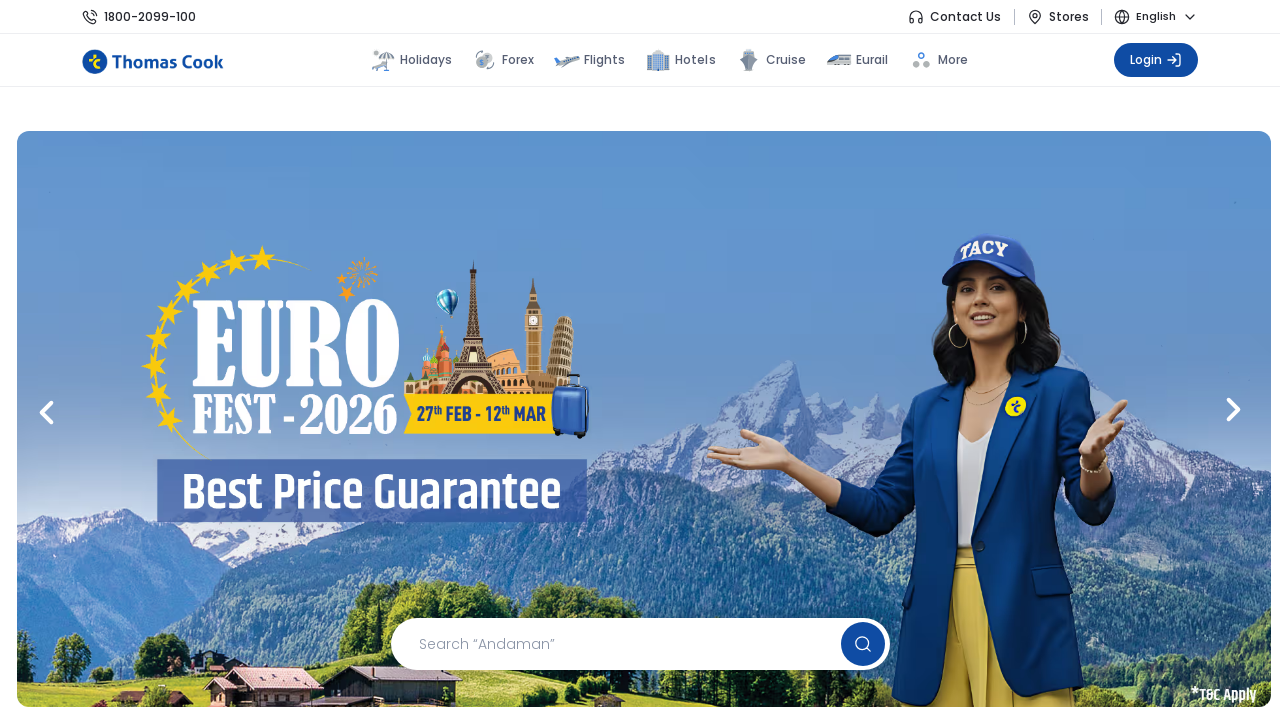